Tests double-click functionality on W3Schools demo page by entering text in field1 and double-clicking a button to copy the text to field2

Starting URL: https://www.w3schools.com/tags/tryit.asp?filename=tryhtml5_ev_ondblclick3

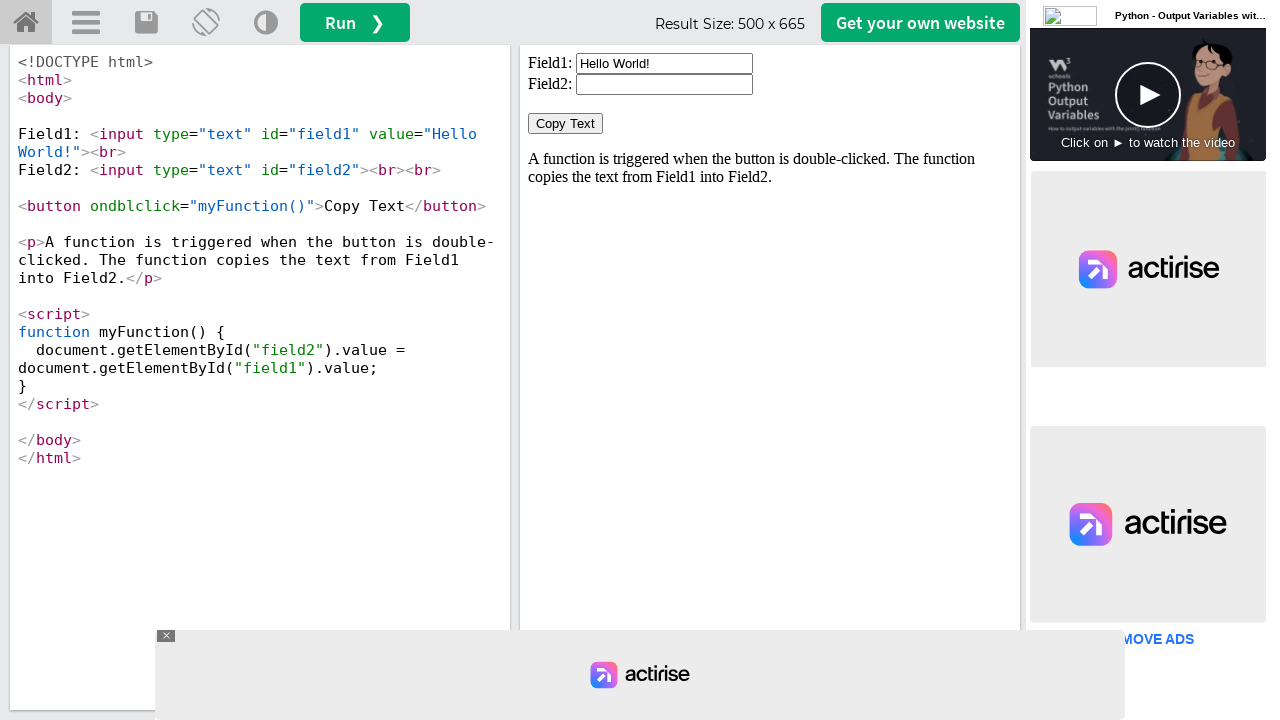

Waited for iframe body to load
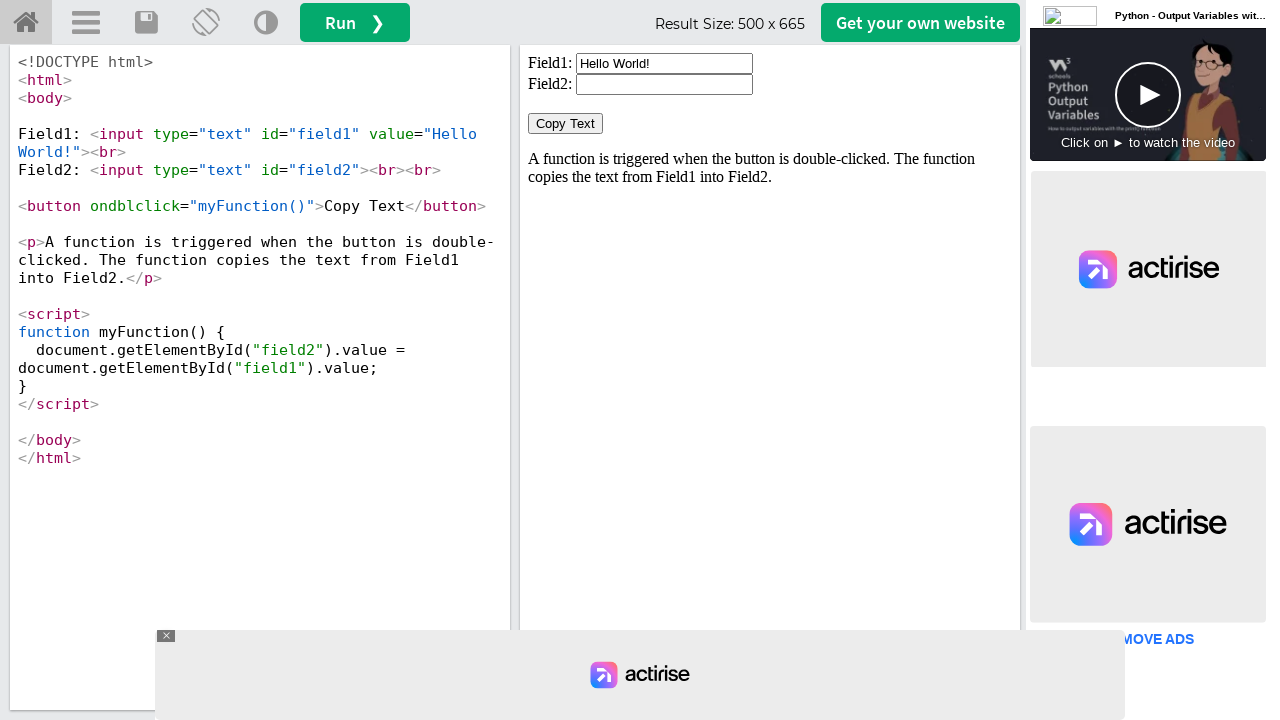

Located the iframeResult element
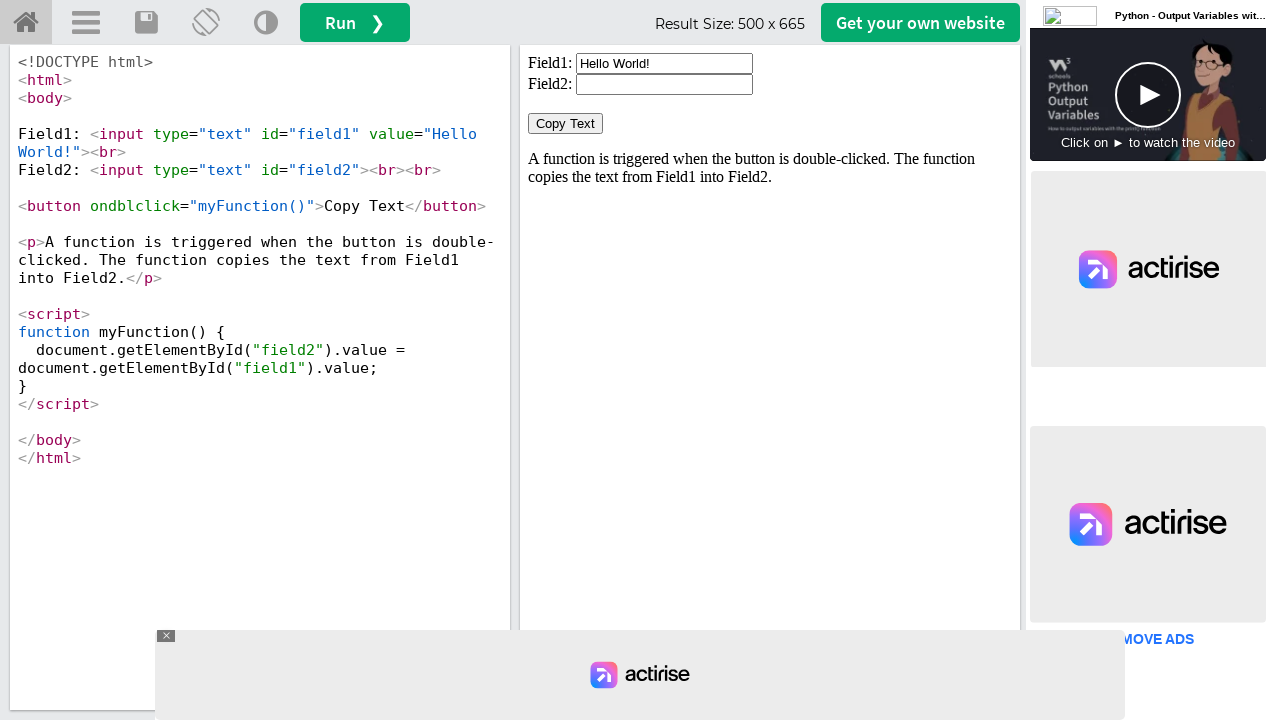

Cleared field1 input on #iframeResult >> internal:control=enter-frame >> xpath=//input[@id='field1']
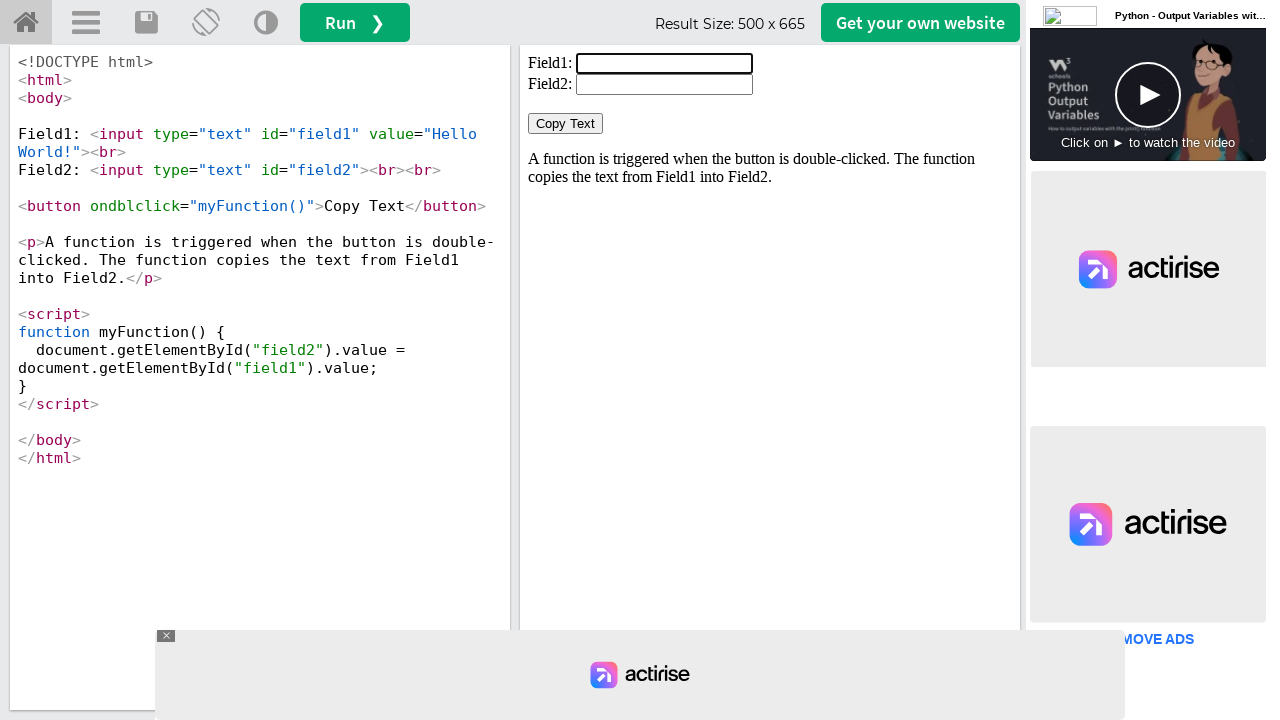

Filled field1 with 'SAI NAKKA' on #iframeResult >> internal:control=enter-frame >> xpath=//input[@id='field1']
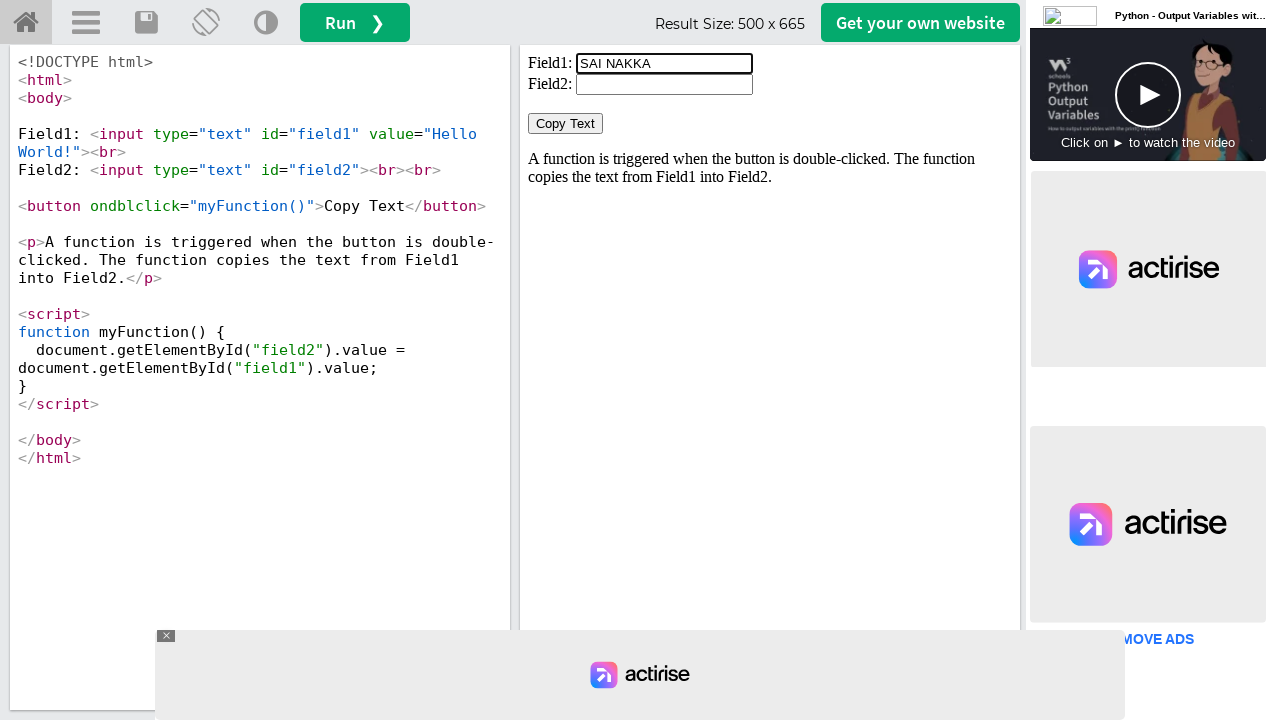

Double-clicked the 'Copy Text' button to copy field1 text to field2 at (566, 124) on #iframeResult >> internal:control=enter-frame >> xpath=//button[text()='Copy Tex
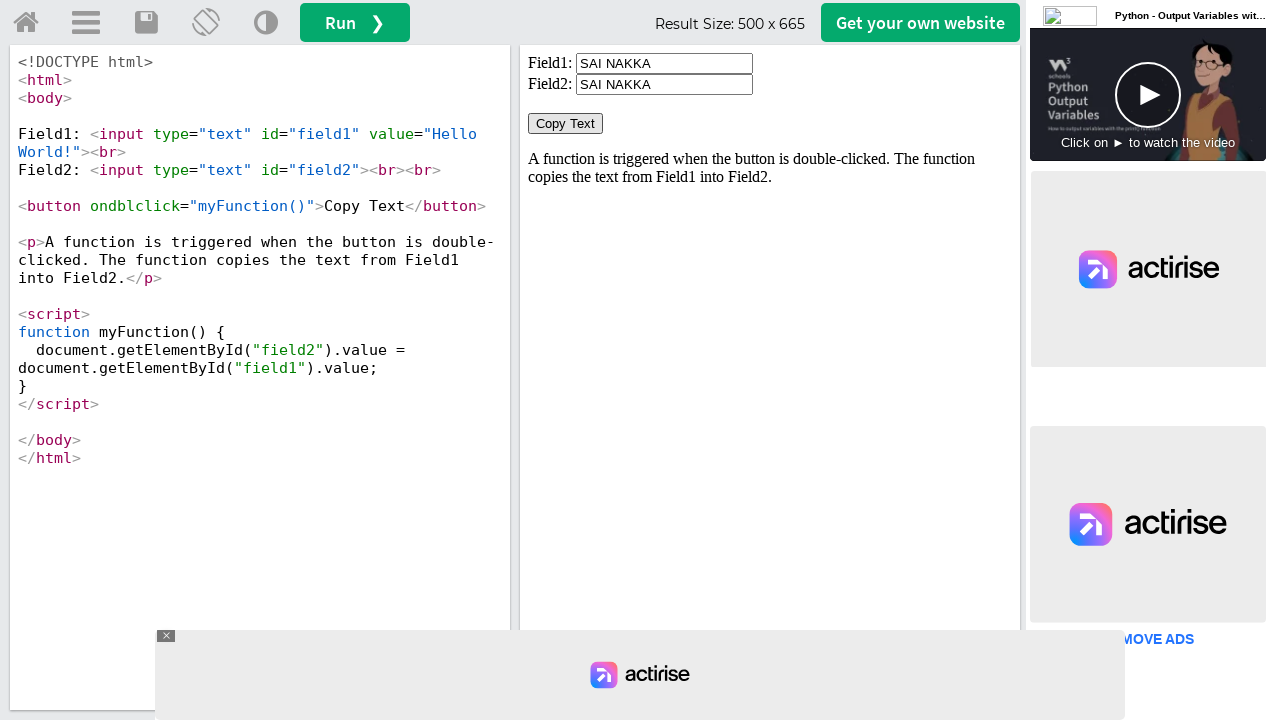

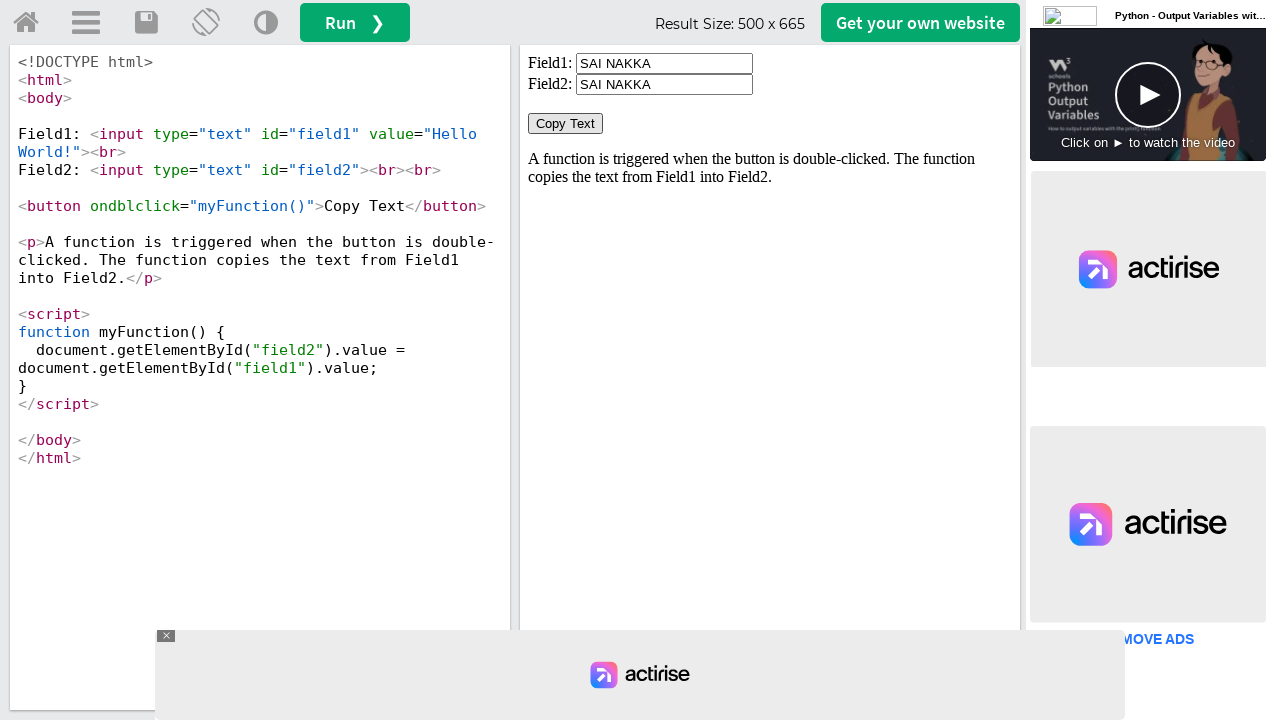